Tests alert handling functionality by clicking a button to trigger an alert and then accepting it

Starting URL: https://demoqa.com/alerts

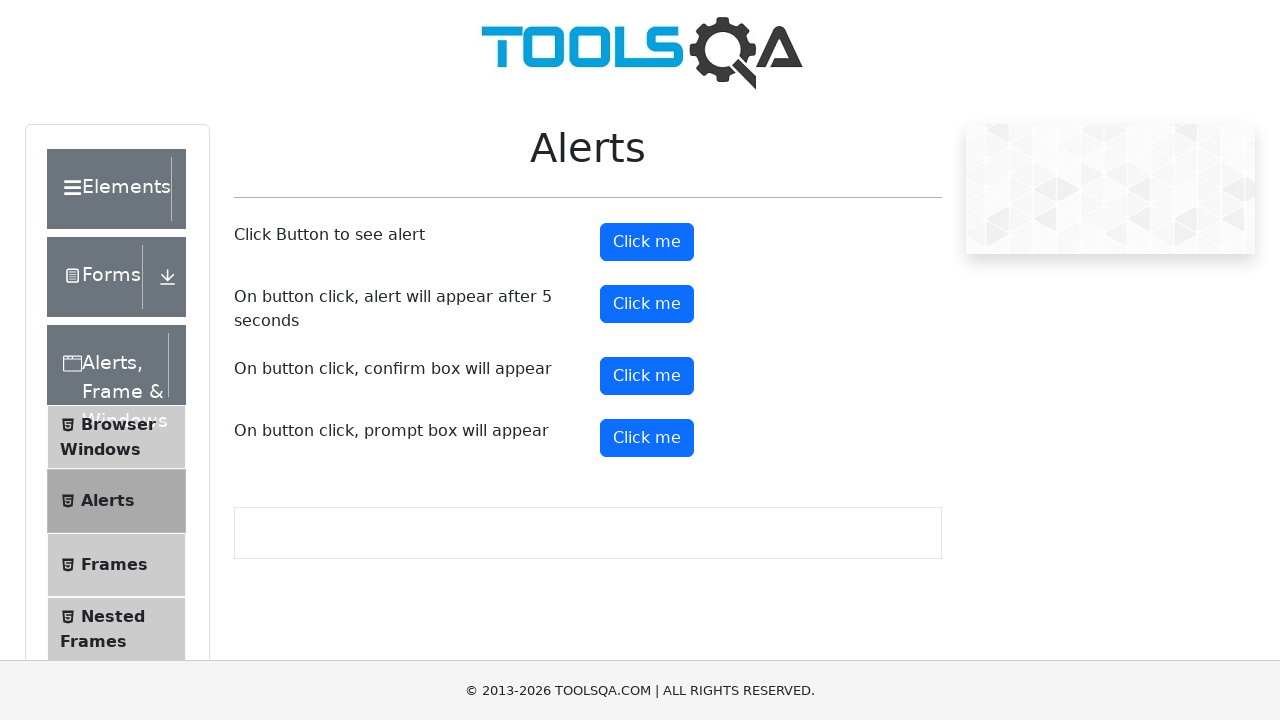

Clicked alert button to trigger alert dialog at (647, 242) on #alertButton
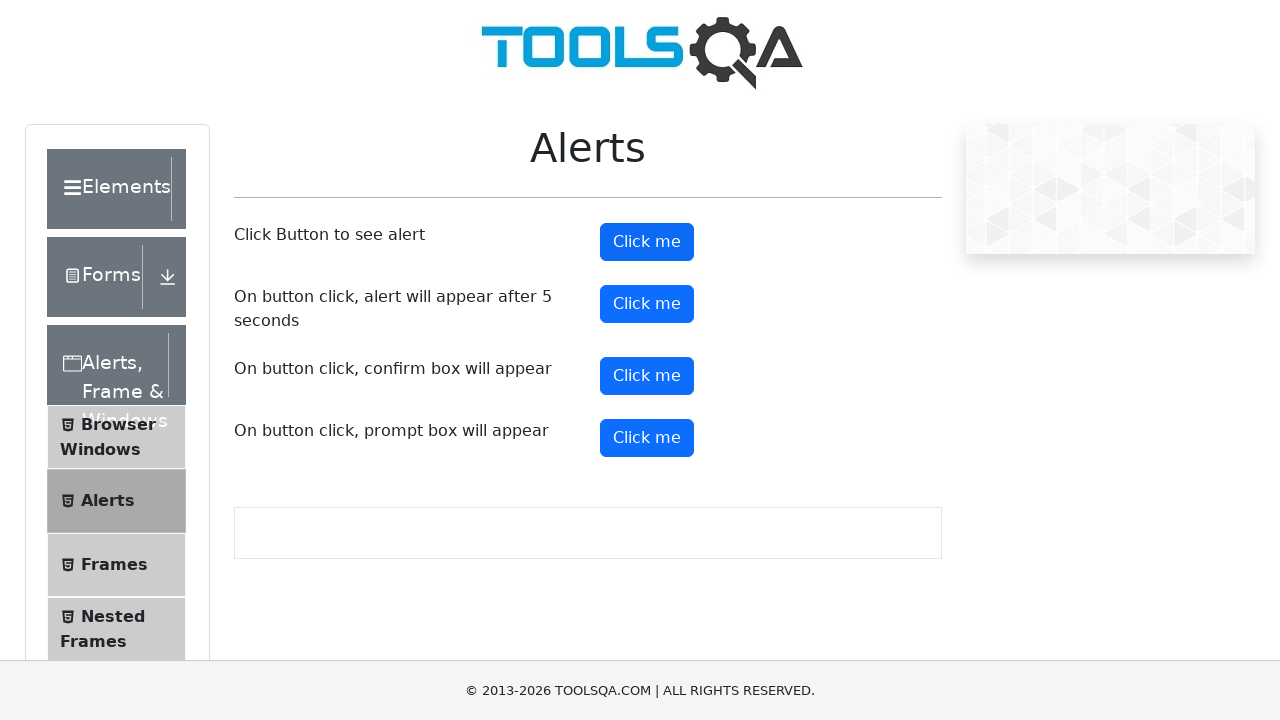

Set up dialog handler to accept alerts
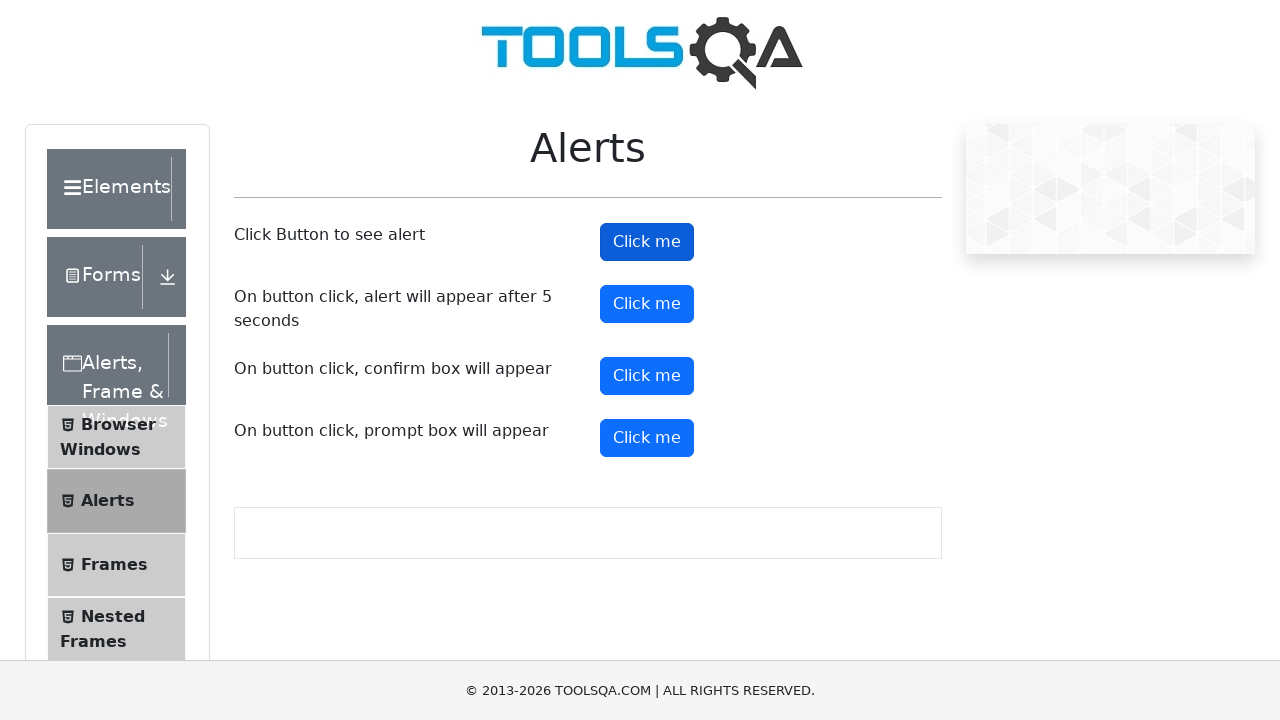

Waited 1 second to ensure alert was handled
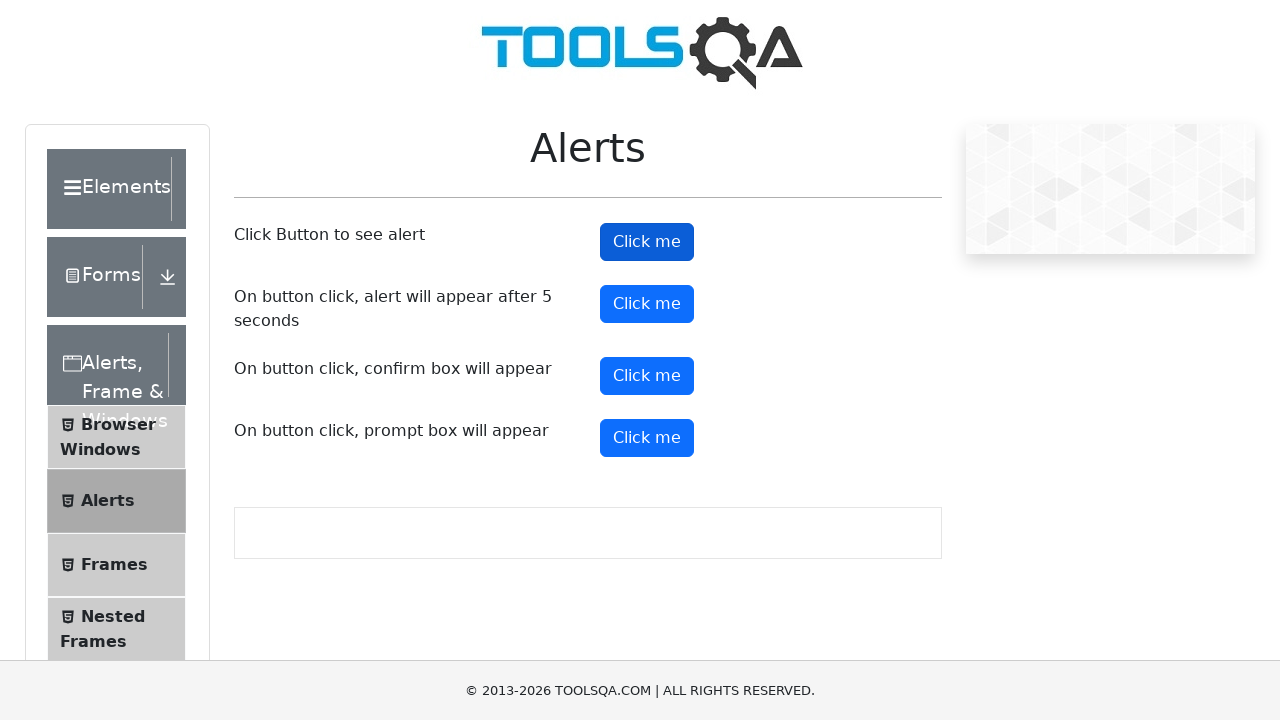

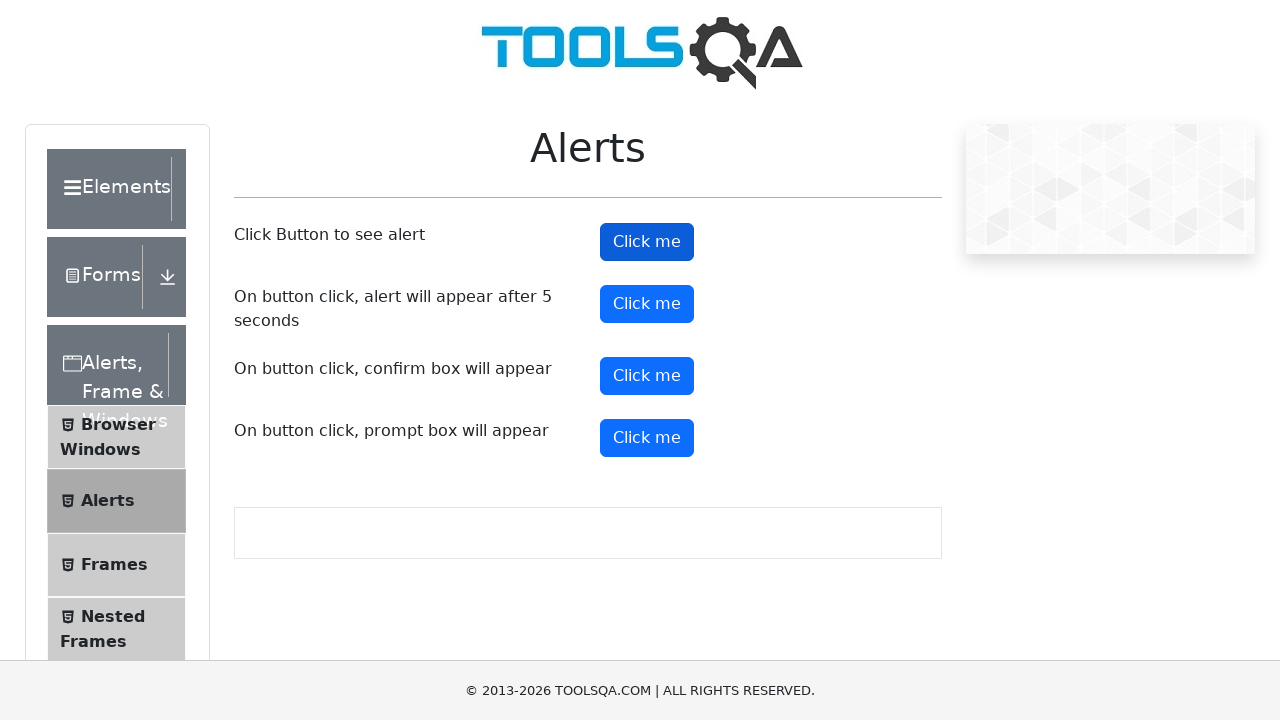